Tests double-click functionality by switching to an iframe and double-clicking a paragraph element to trigger a JavaScript function.

Starting URL: https://www.w3schools.com/jsref/tryit.asp?filename=tryjsref_ondblclick

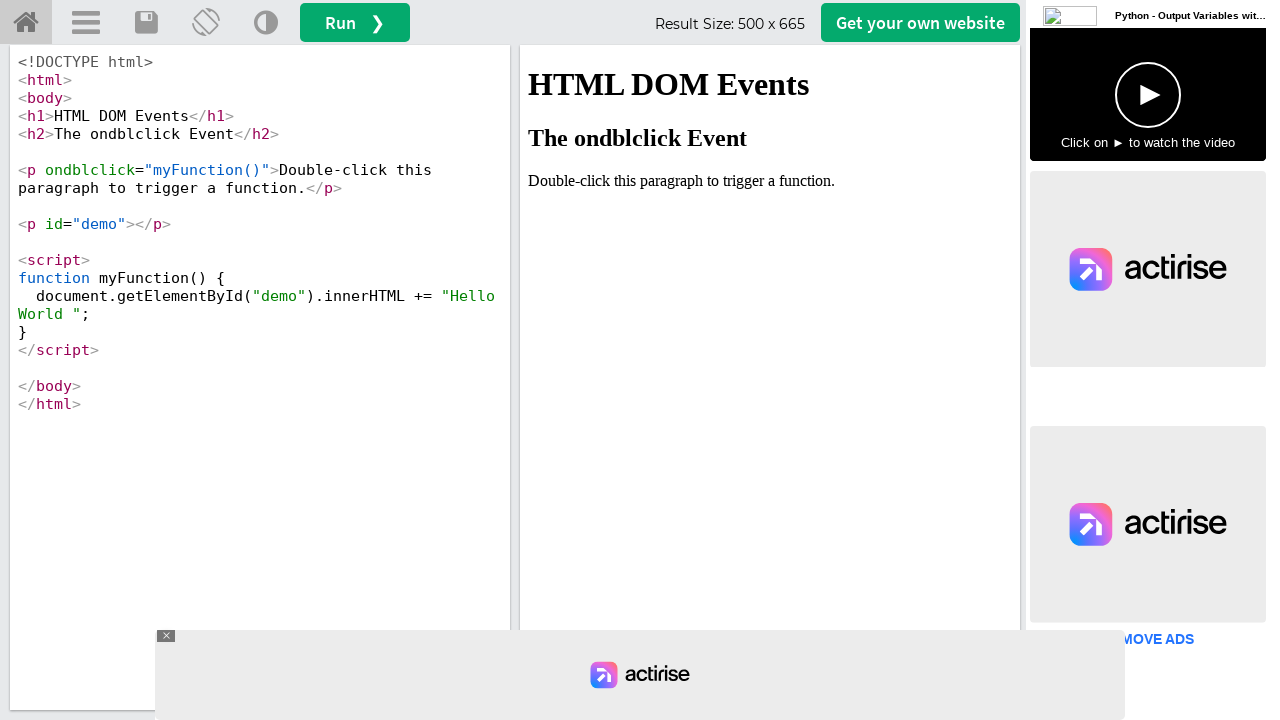

Waited for iframe #iframeResult to load
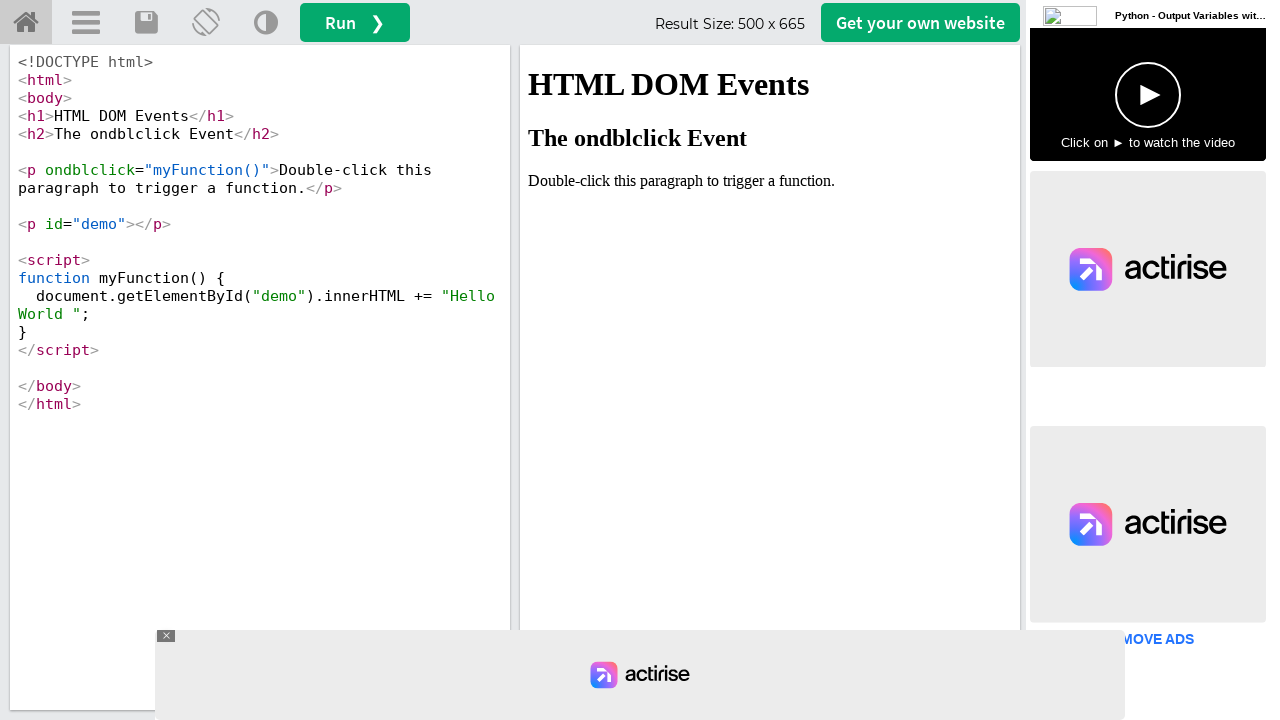

Located and switched to iframe #iframeResult
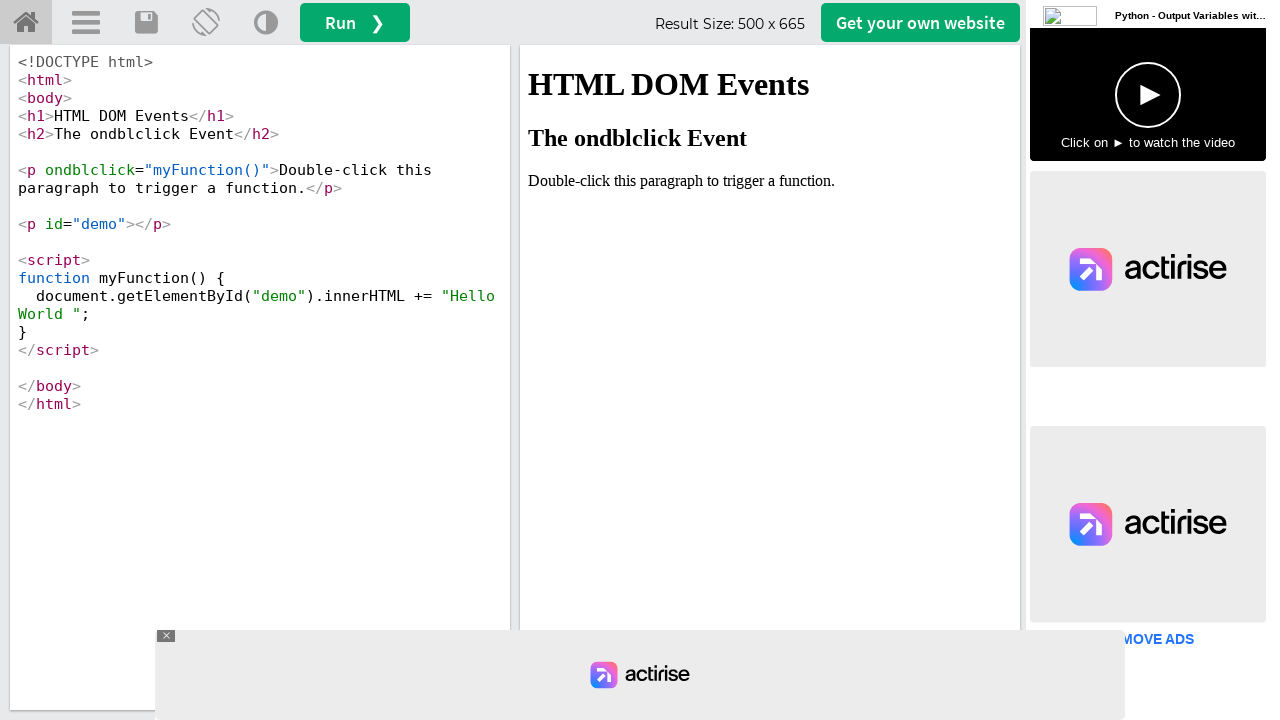

Located paragraph element in iframe
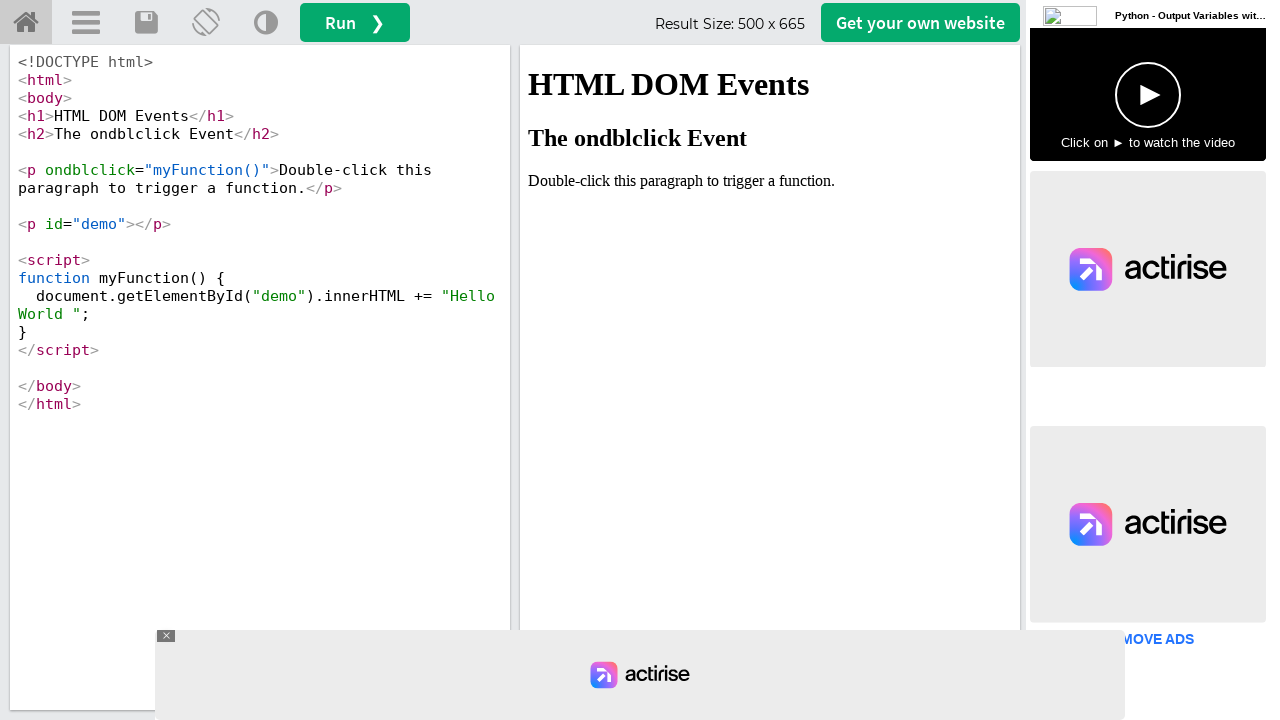

Double-clicked the paragraph element to trigger the function at (770, 181) on #iframeResult >> internal:control=enter-frame >> xpath=//p[.='Double-click this 
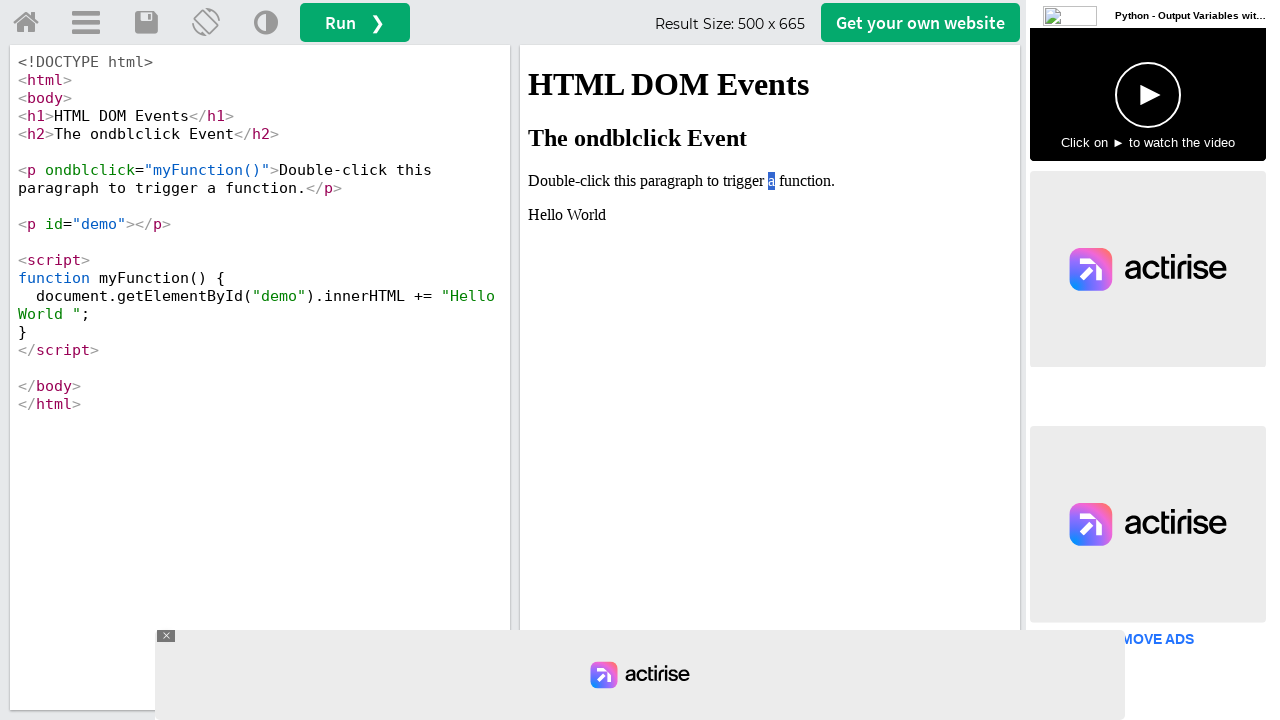

Verified that text changed to 'Hello World' after double-click
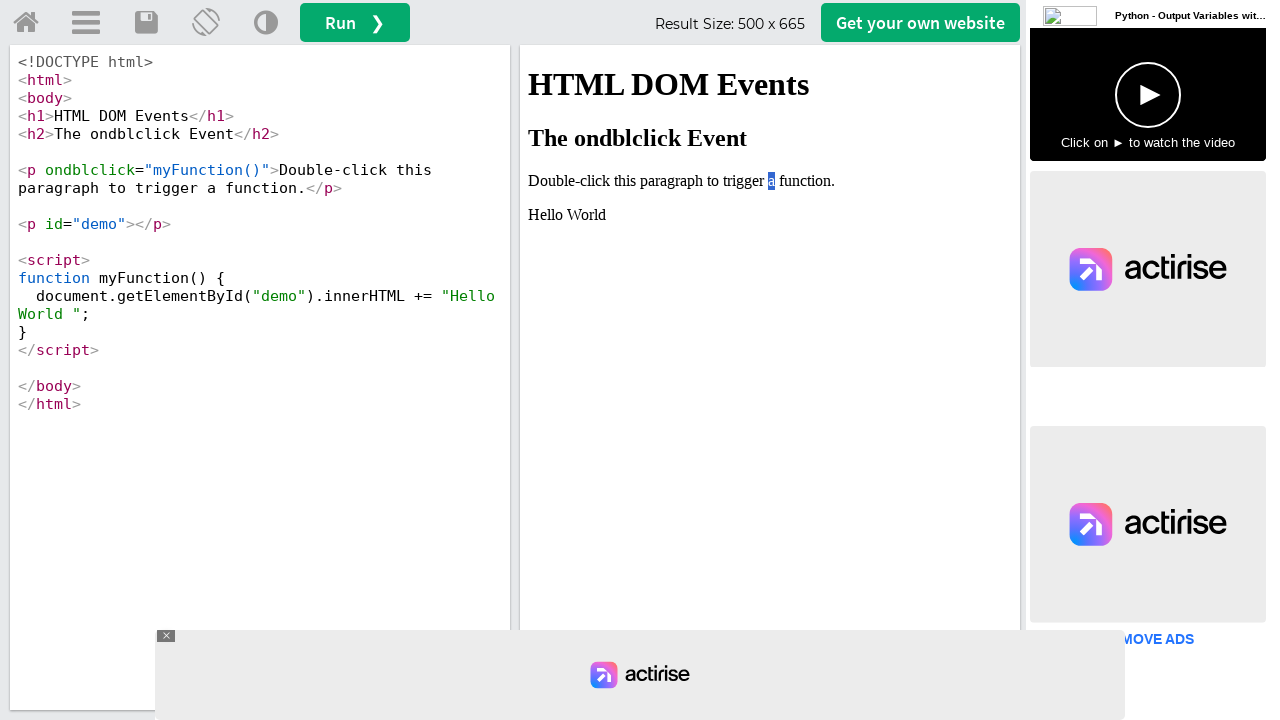

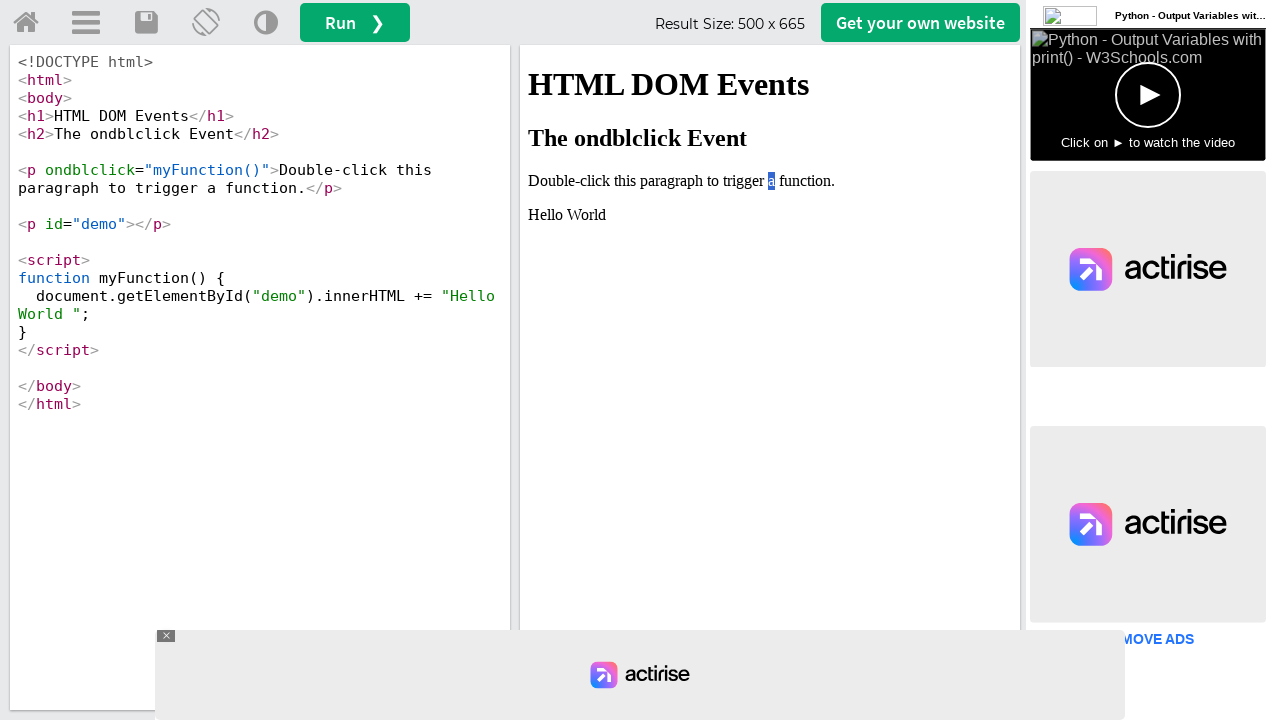